Tests drag and drop functionality on jQueryUI demo page by dragging an element and dropping it onto a target area within an iframe

Starting URL: https://jqueryui.com/droppable/

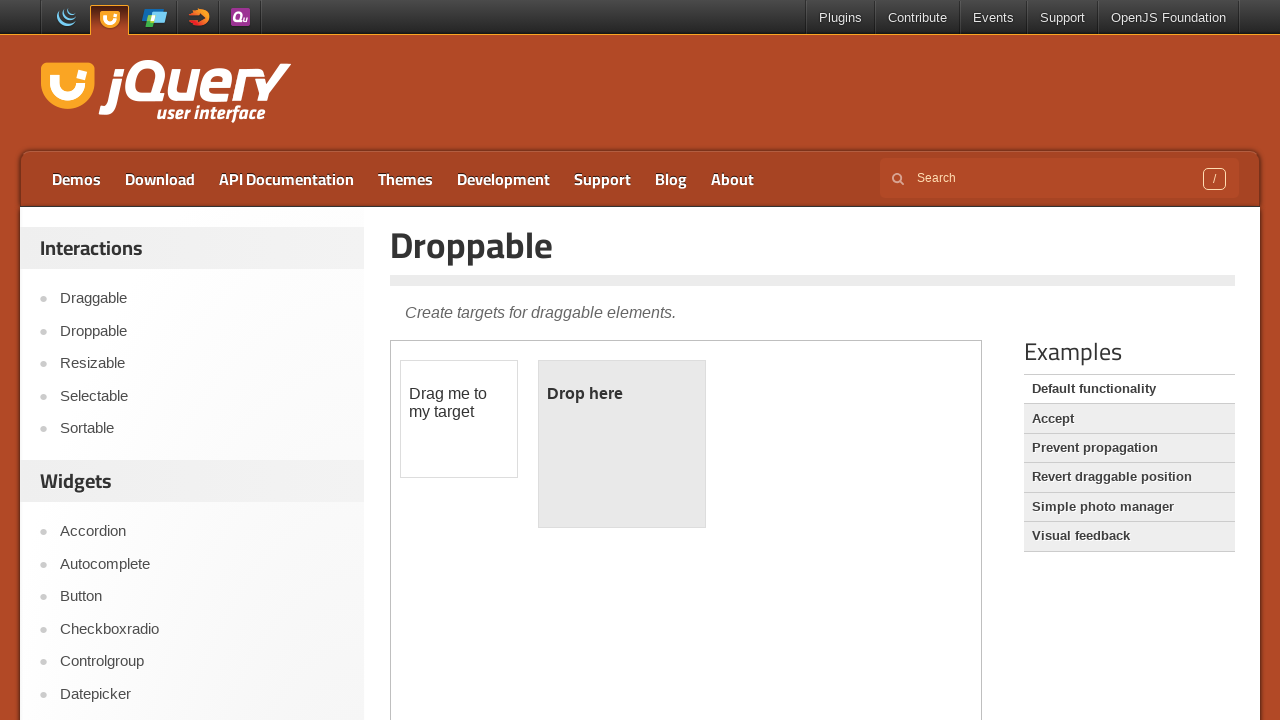

Located demo iframe
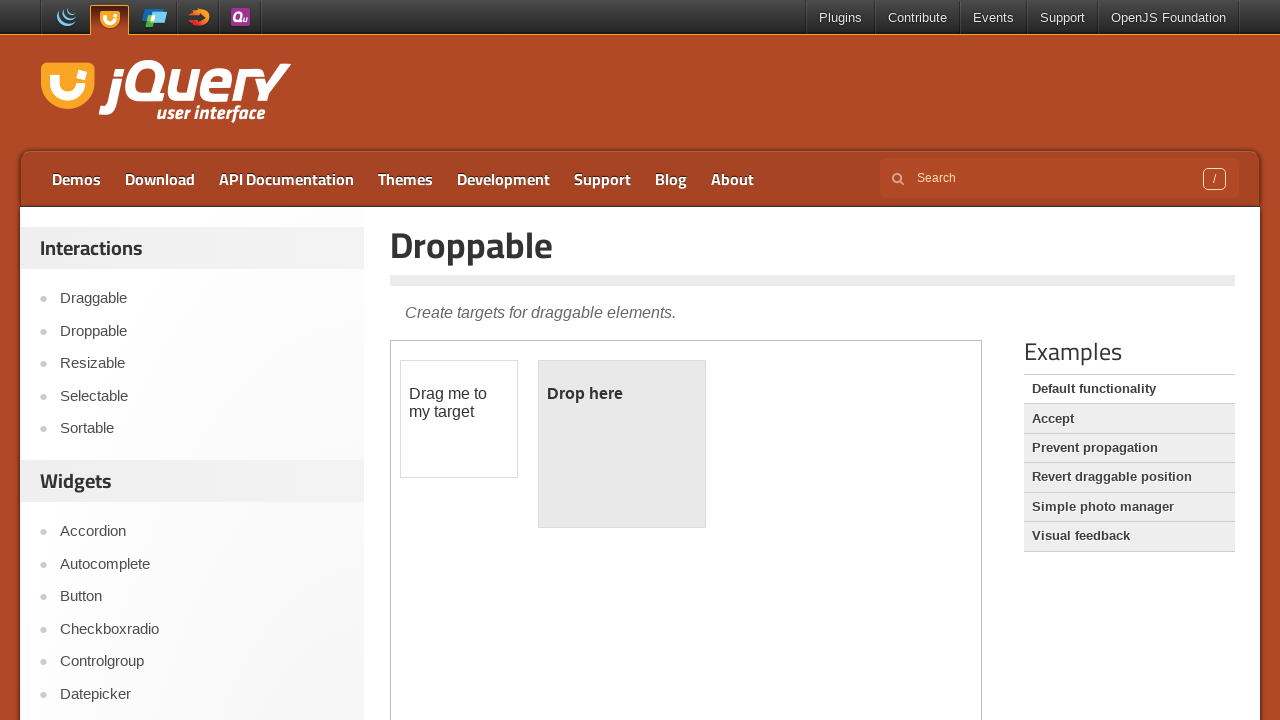

Located draggable element within iframe
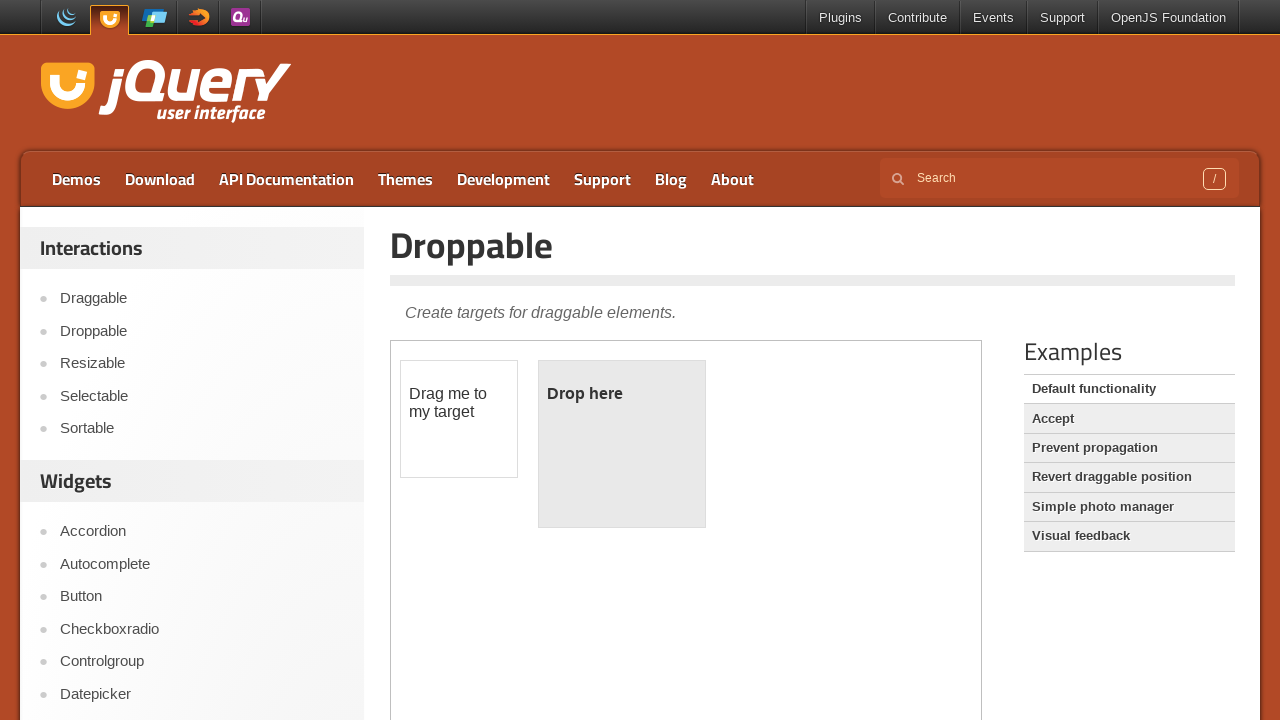

Located droppable target element within iframe
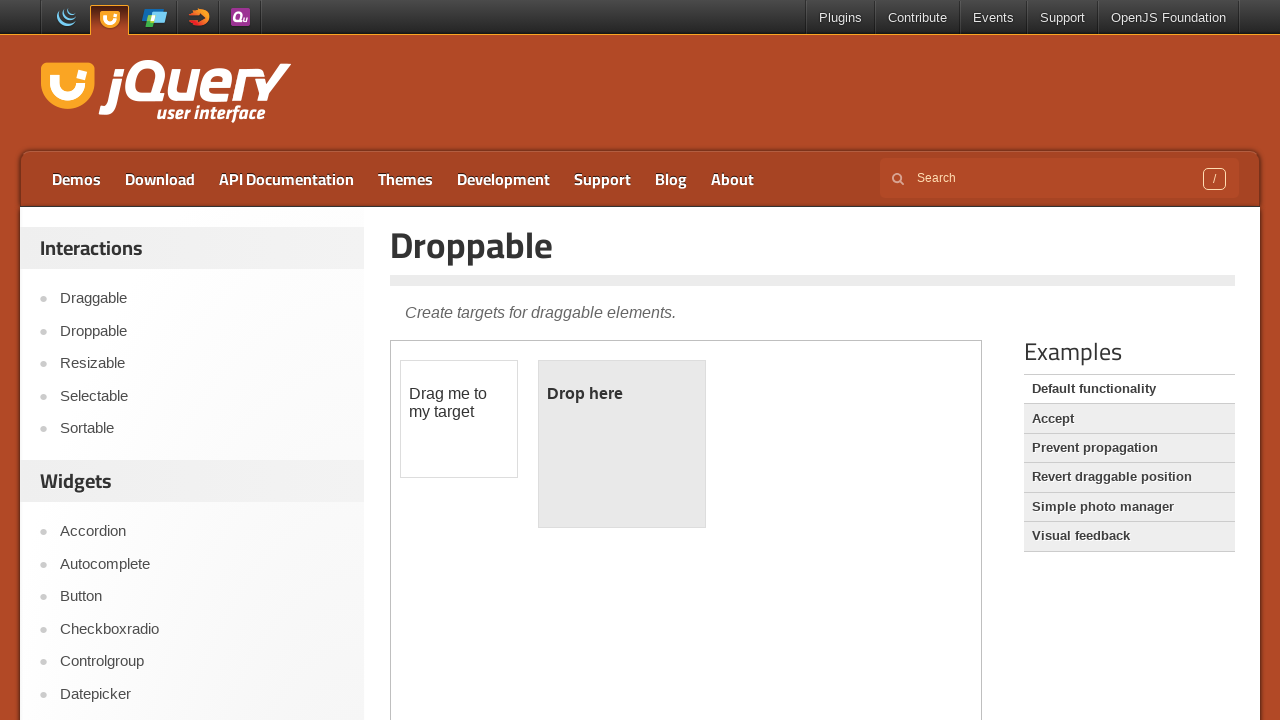

Dragged element to drop target and completed drag and drop operation at (622, 444)
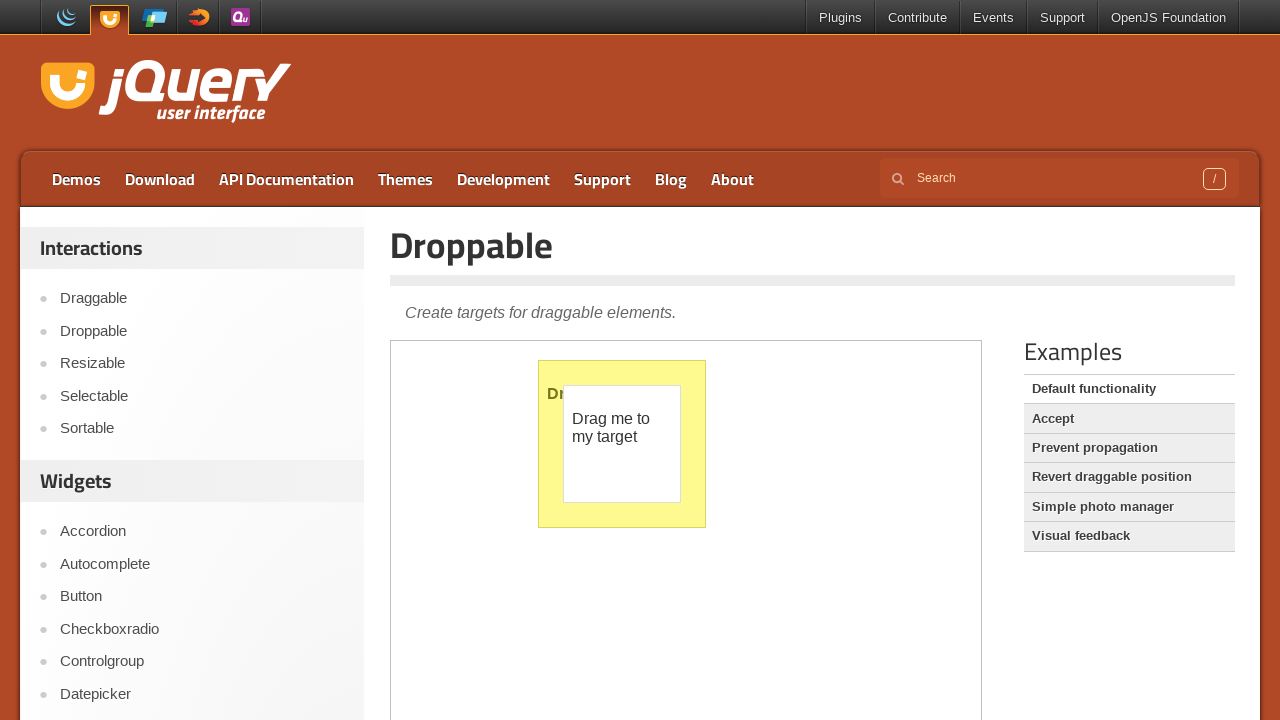

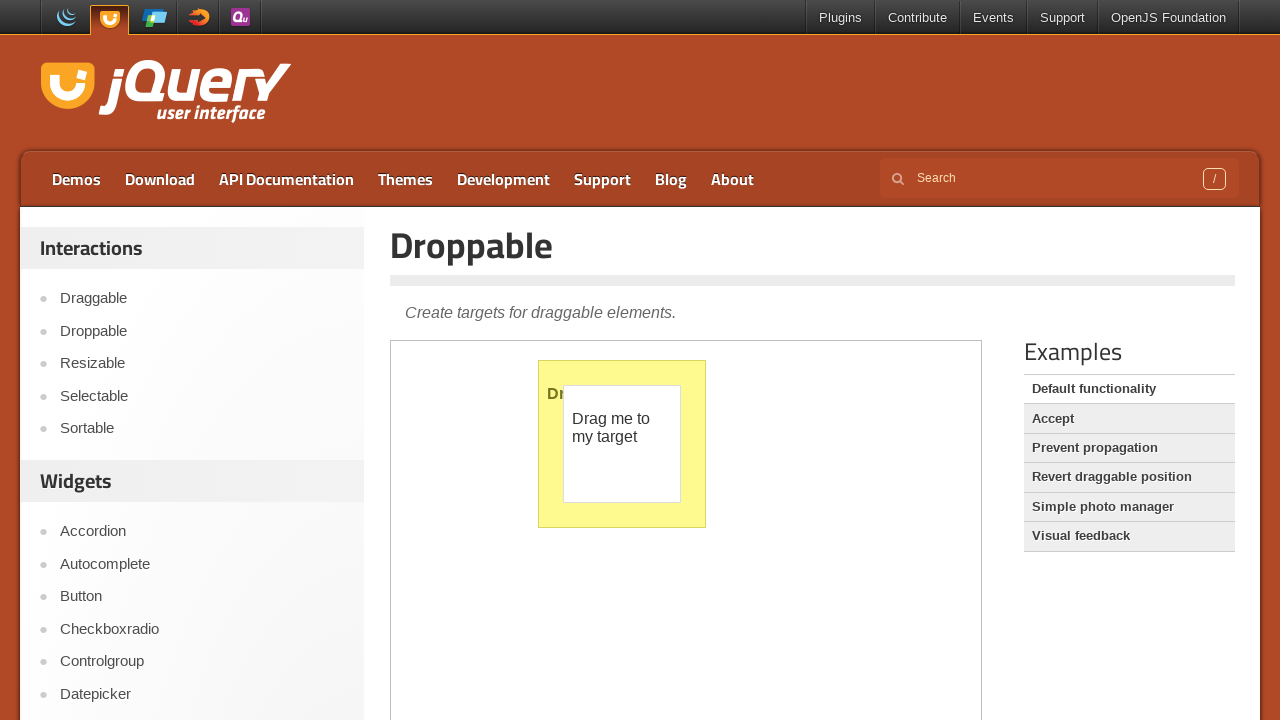